Tests XPath locator strategies by navigating to an automation practice page and locating buttons using sibling and parent traversal XPath expressions

Starting URL: https://rahulshettyacademy.com/AutomationPractice/

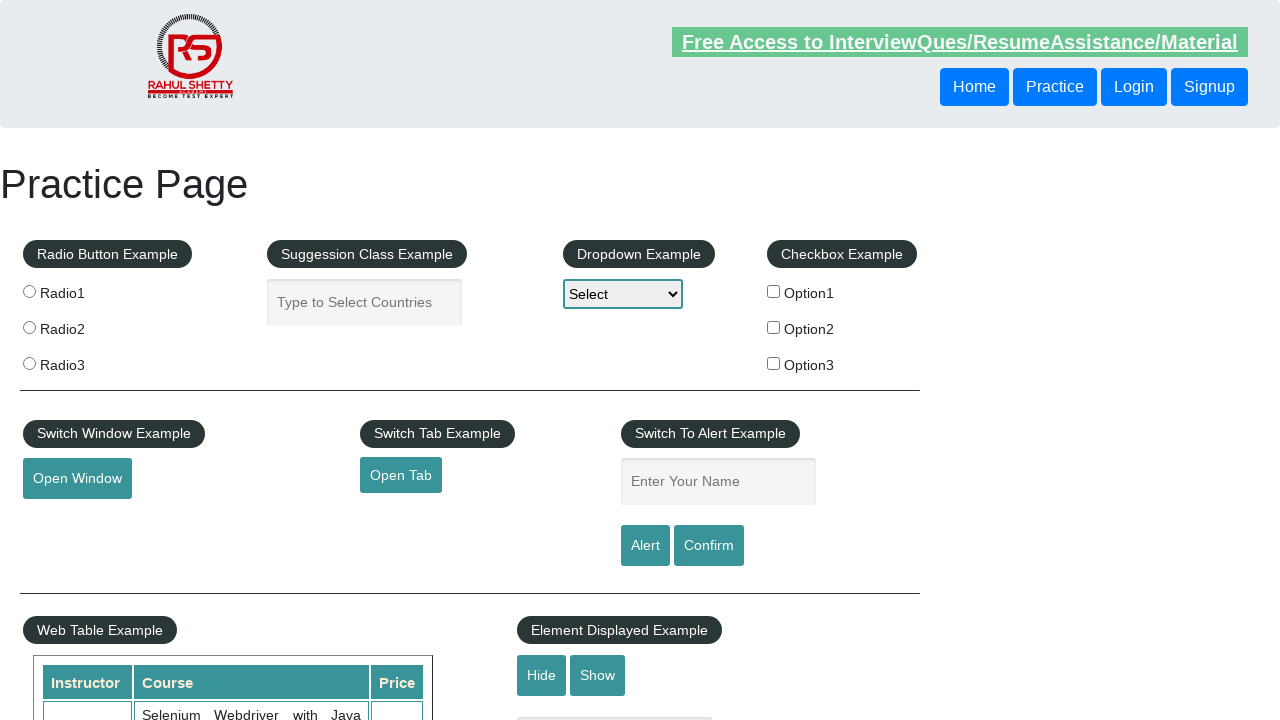

Navigated to automation practice page
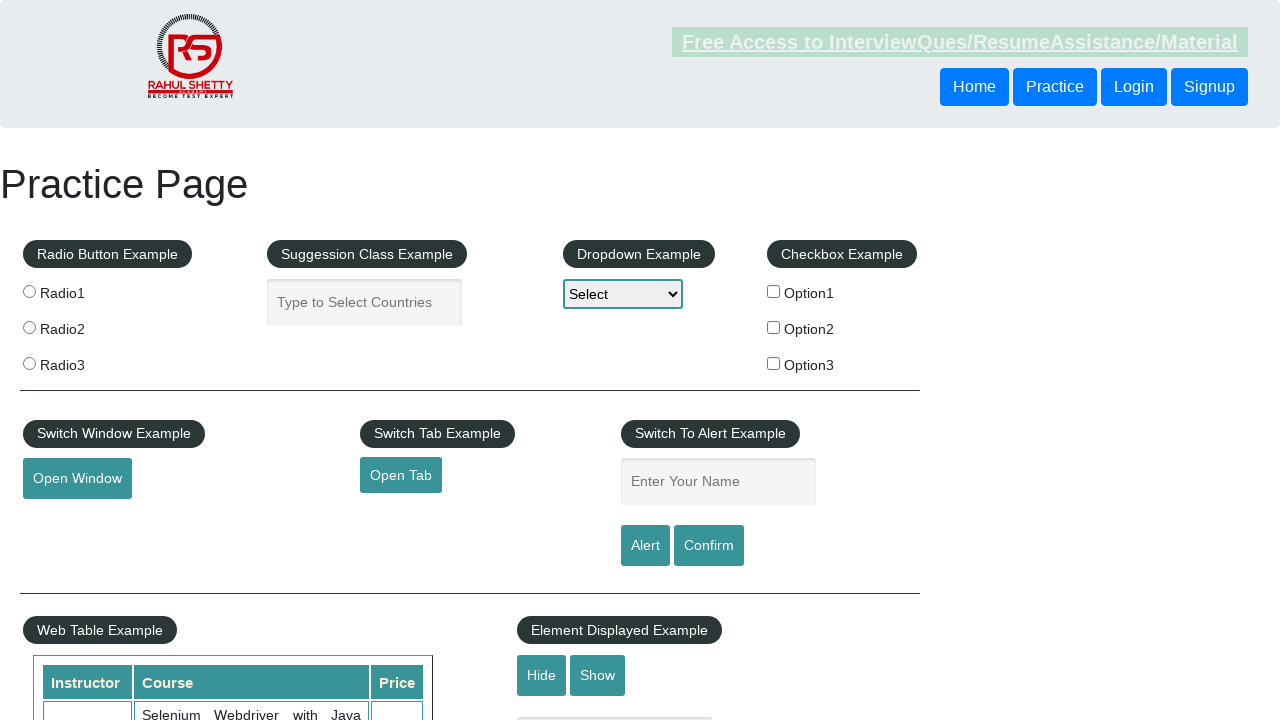

Located button using following-sibling XPath traversal
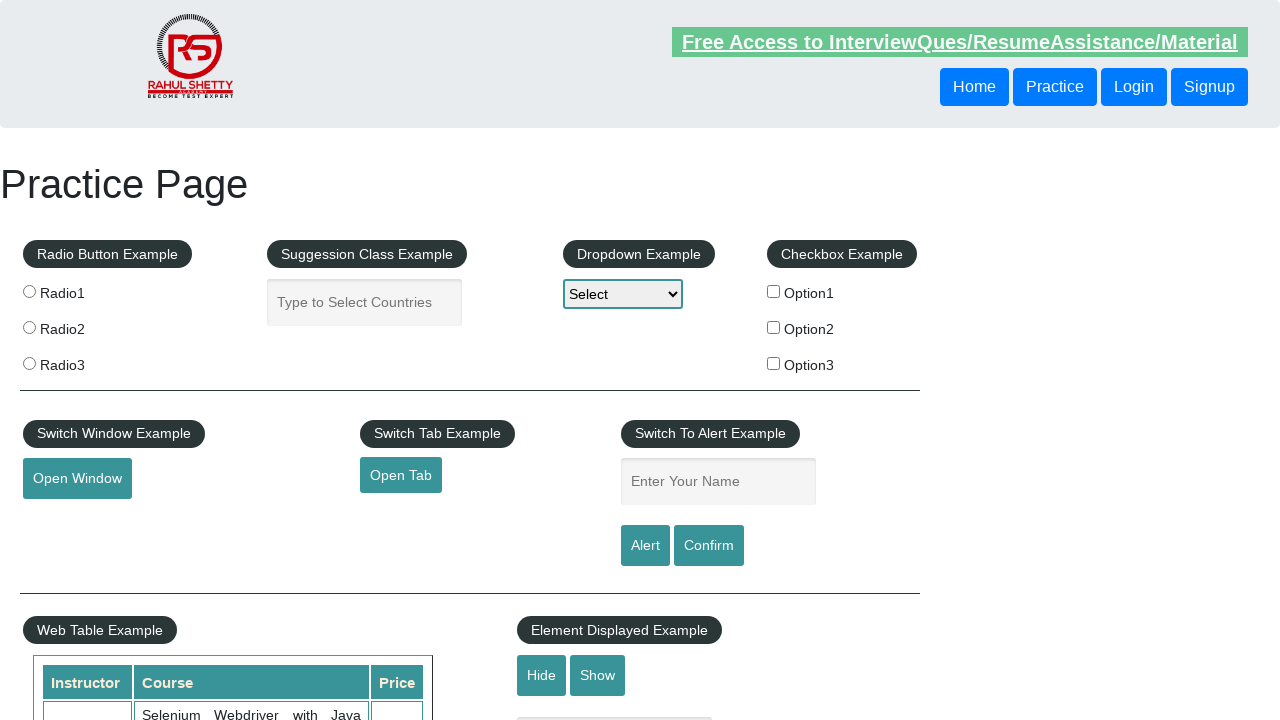

Verified first button is visible
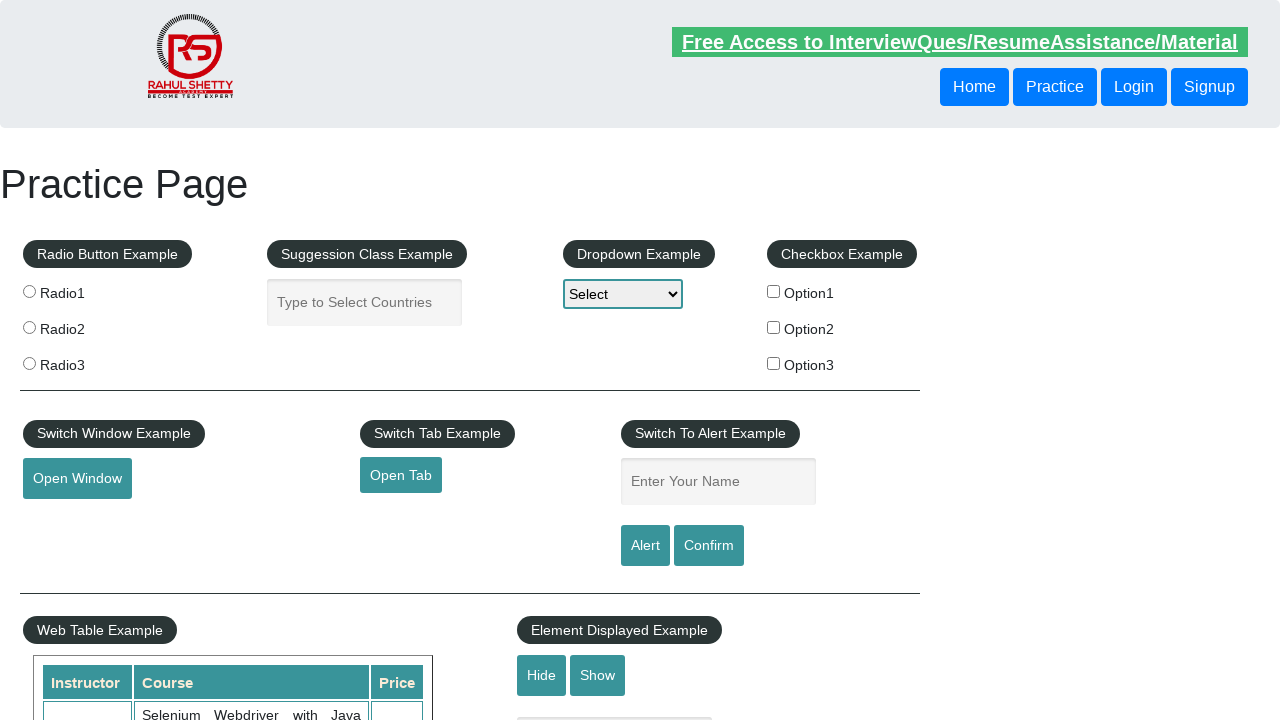

Located button using parent XPath traversal
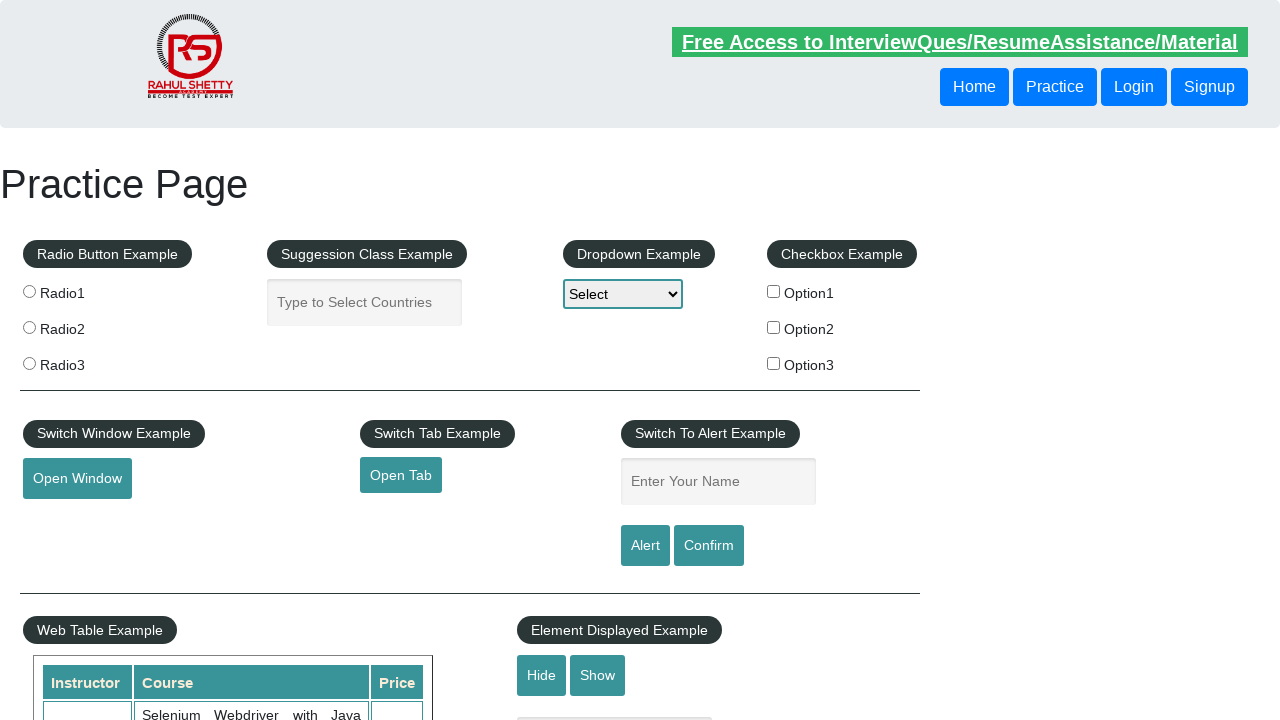

Verified second button is visible
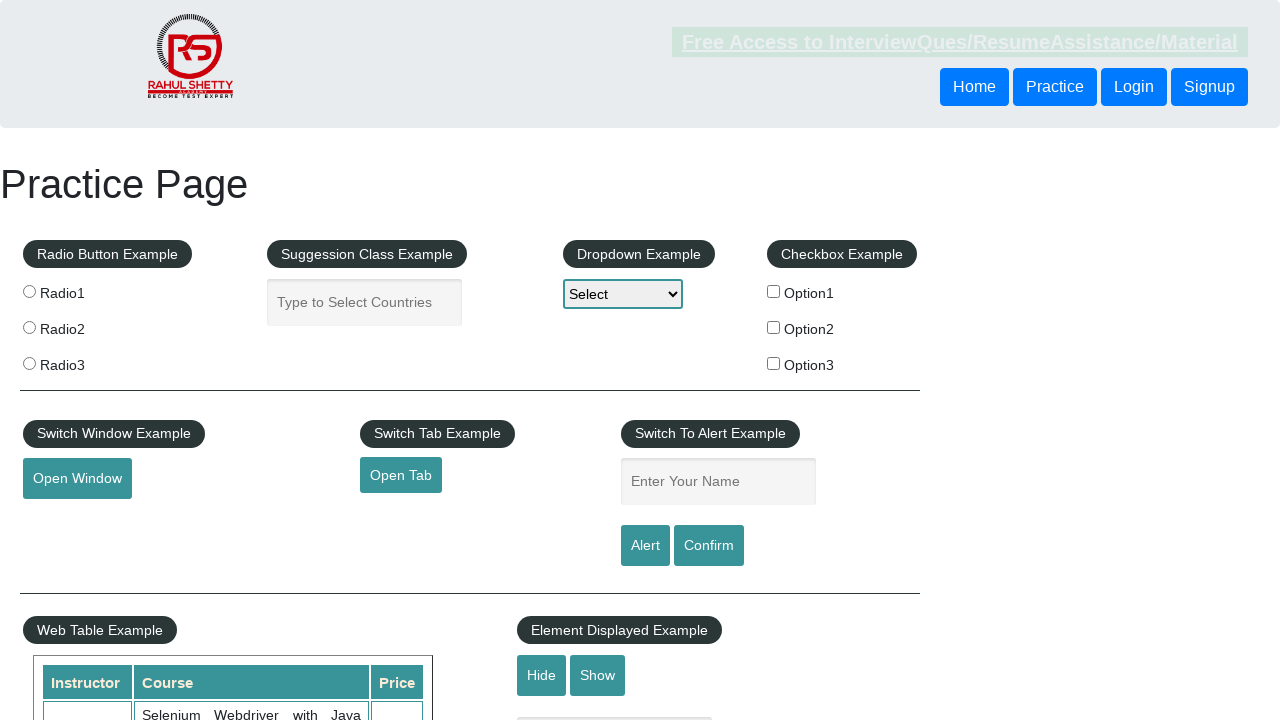

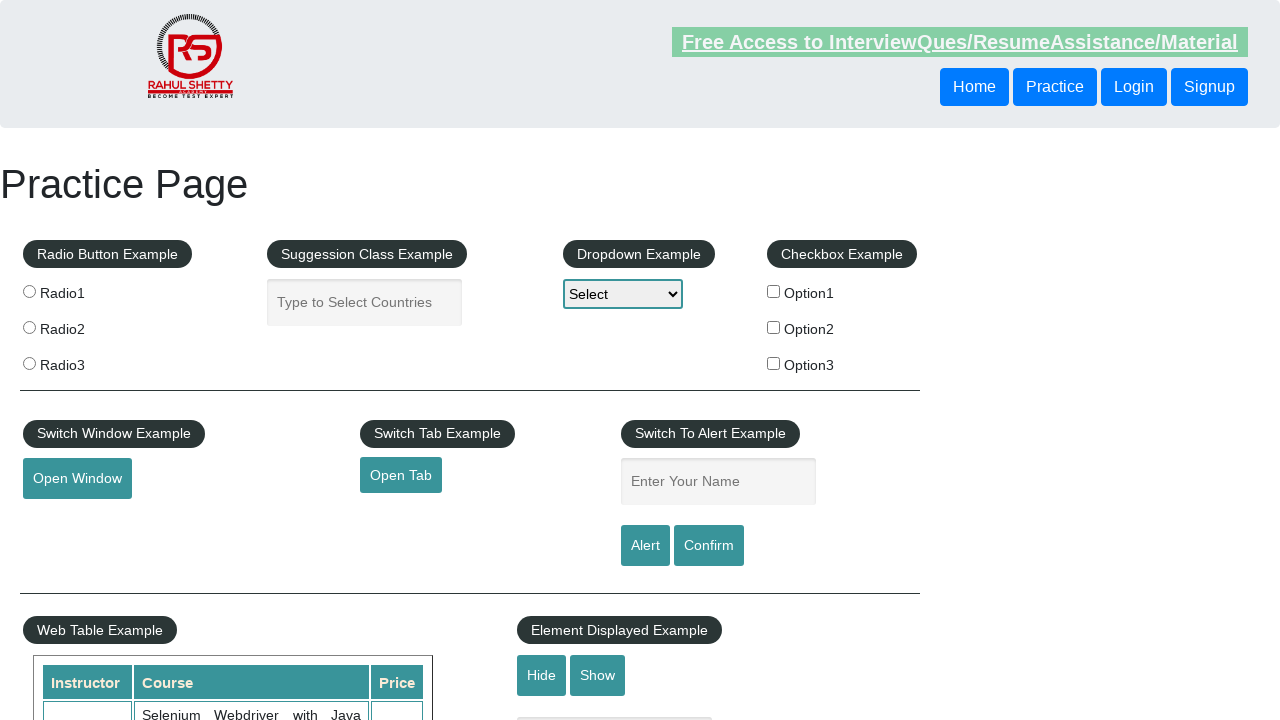